Tests filling a form field by entering a first name value using the ID selector on a form page

Starting URL: https://formy-project.herokuapp.com/form

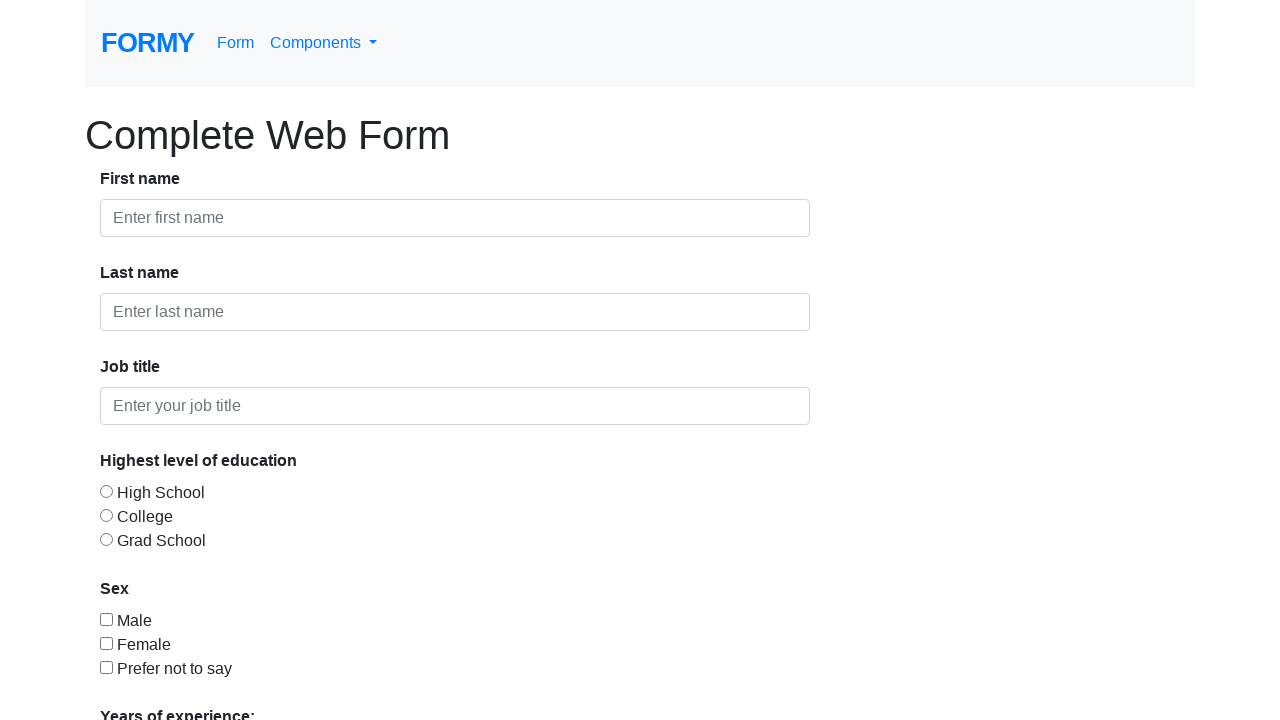

Filled first name field with 'Matei' using ID selector on #first-name
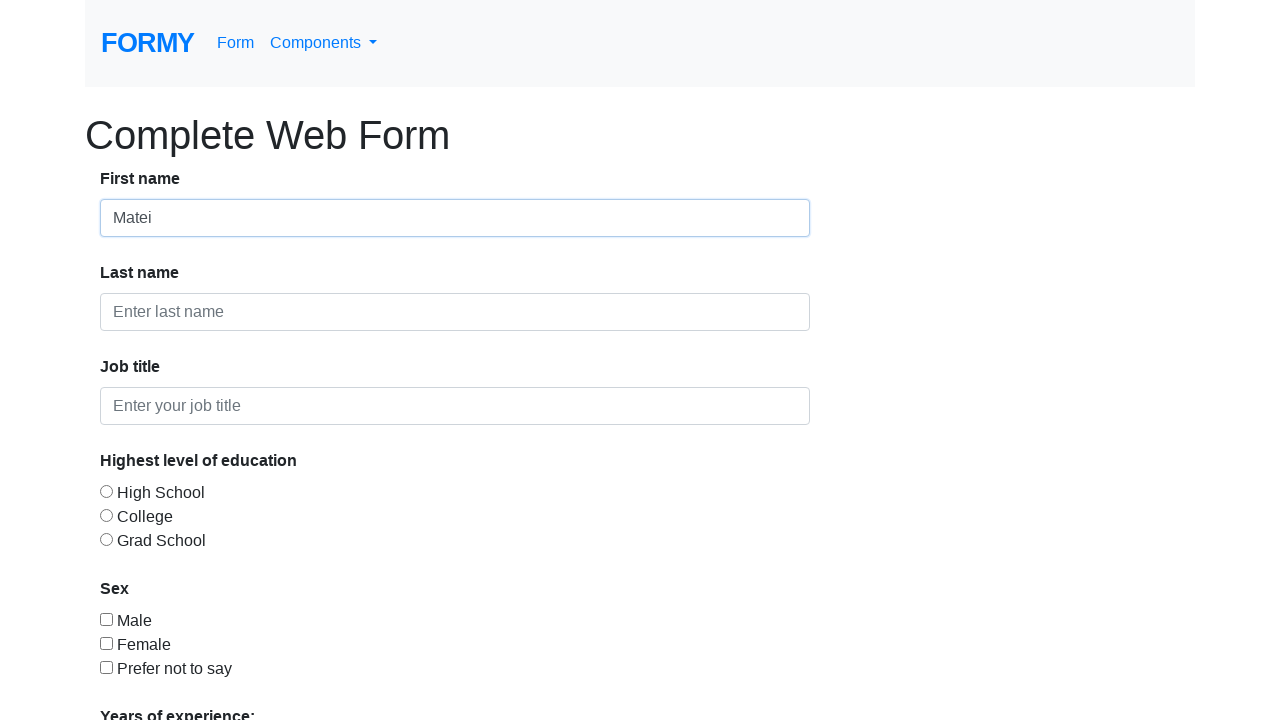

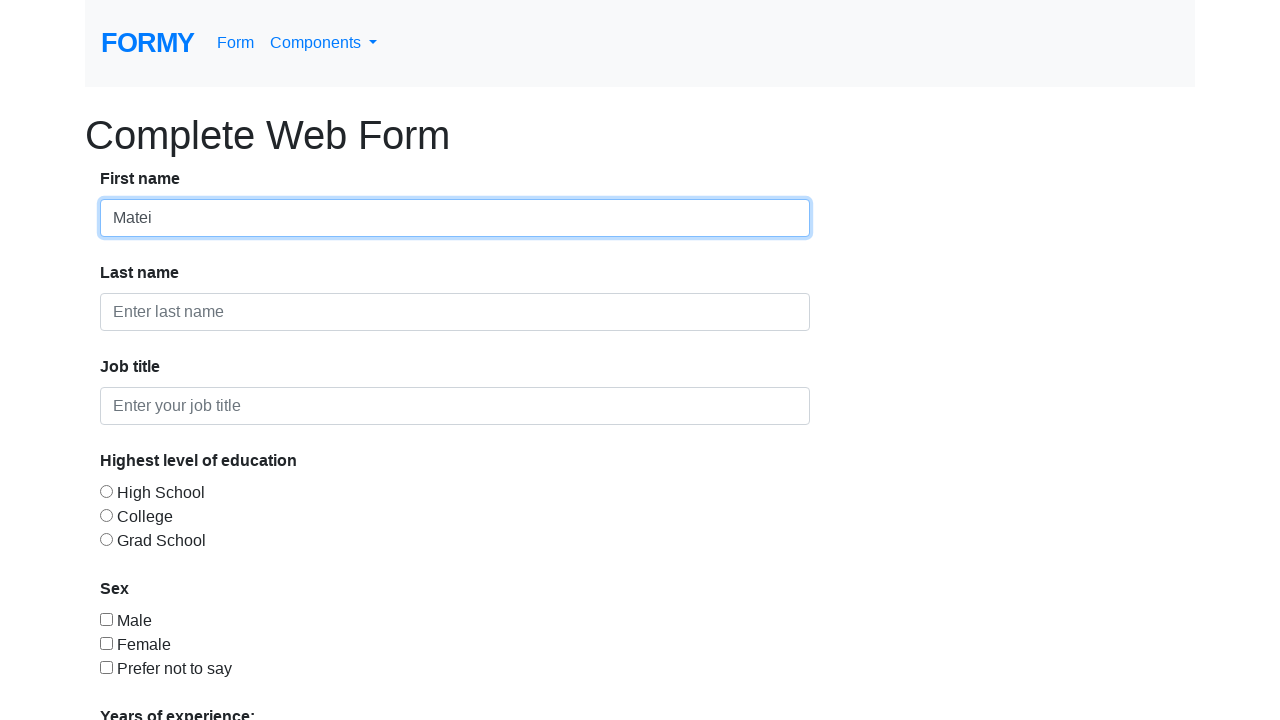